Tests static dropdown selection using different methods - by index, visible text, and value

Starting URL: https://rahulshettyacademy.com/dropdownsPractise/

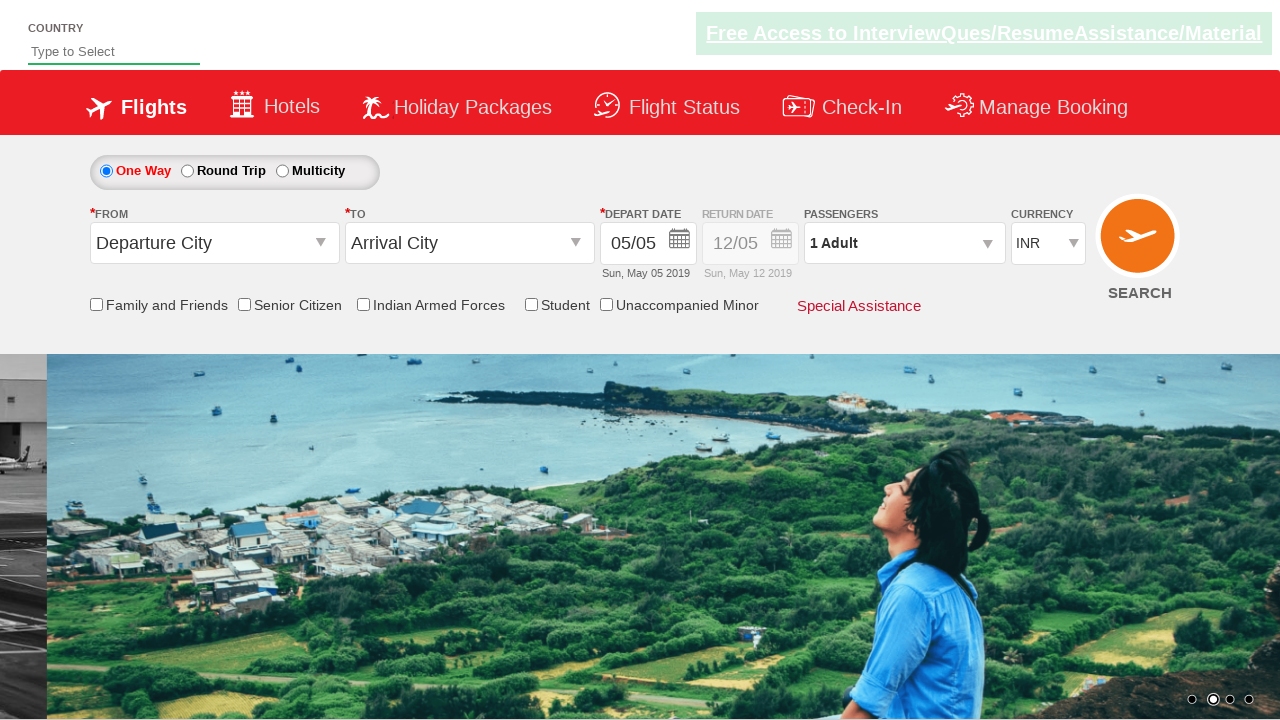

Selected dropdown option by index 3 (USD) on #ctl00_mainContent_DropDownListCurrency
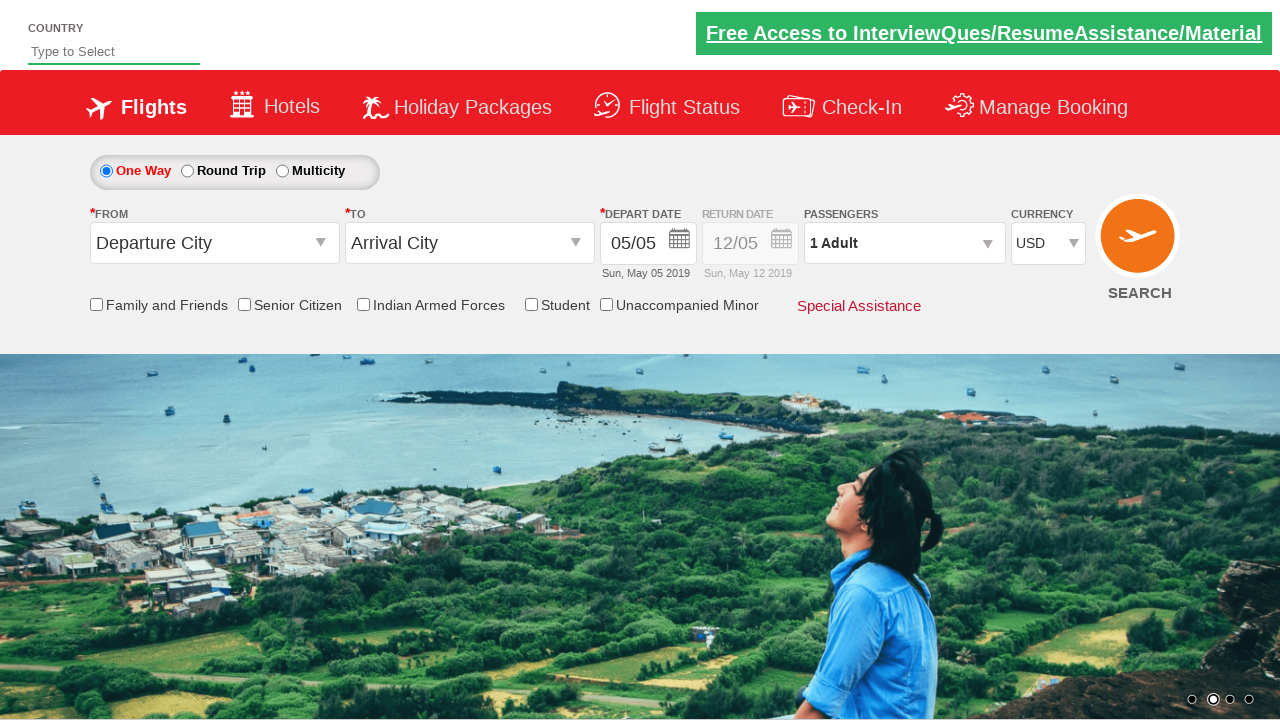

Selected dropdown option by visible text (INR) on #ctl00_mainContent_DropDownListCurrency
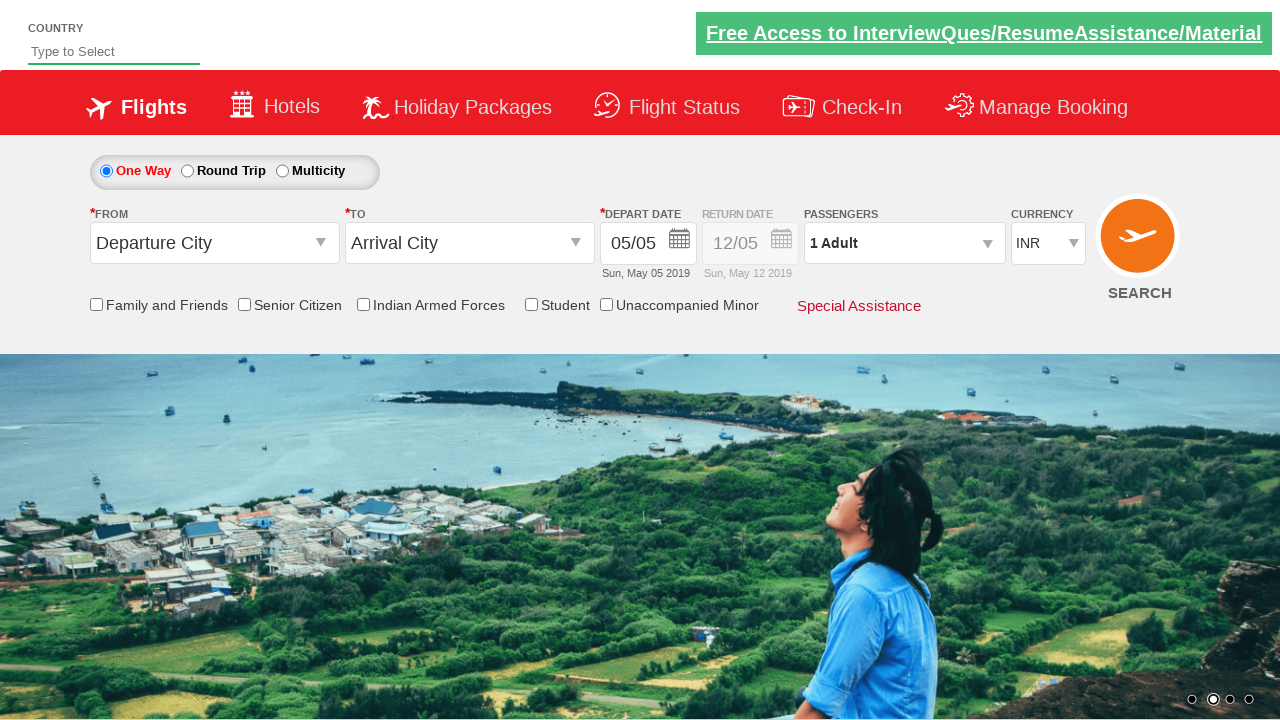

Selected dropdown option by value (USD) on #ctl00_mainContent_DropDownListCurrency
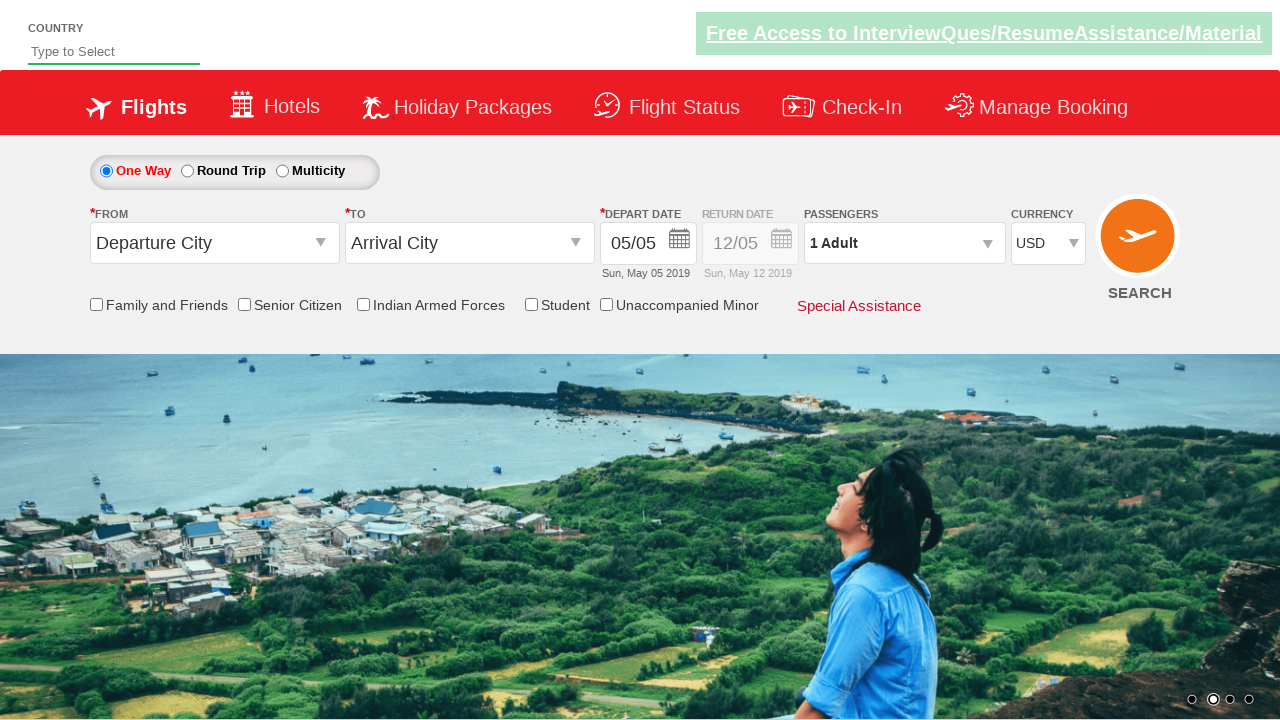

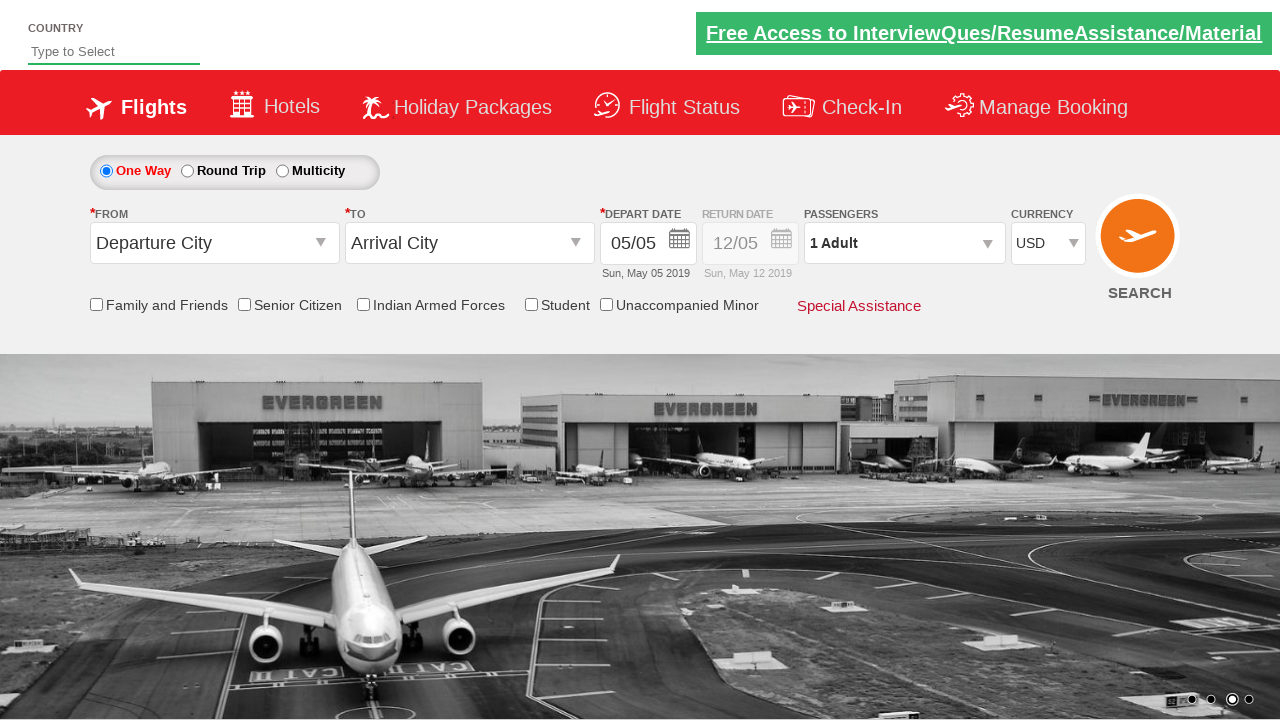